Tests editing a todo item by double-clicking and entering new text

Starting URL: https://demo.playwright.dev/todomvc

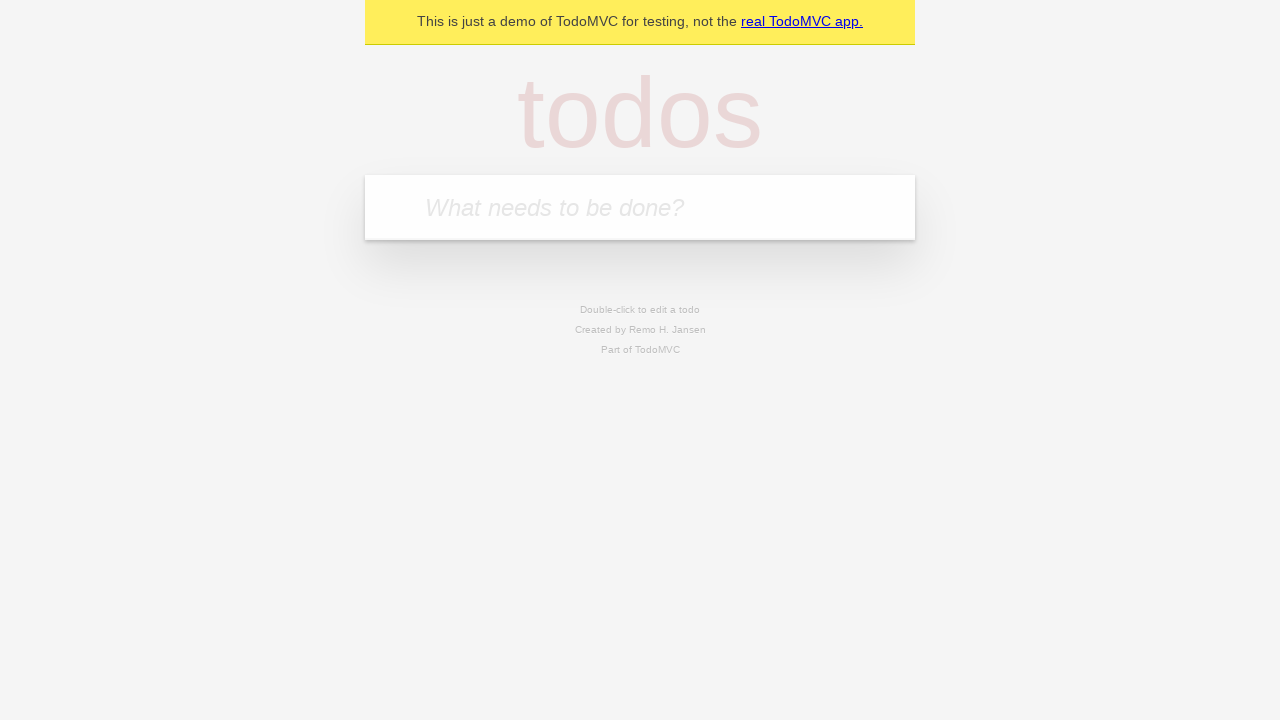

Filled new todo input with 'buy some cheese' on .new-todo
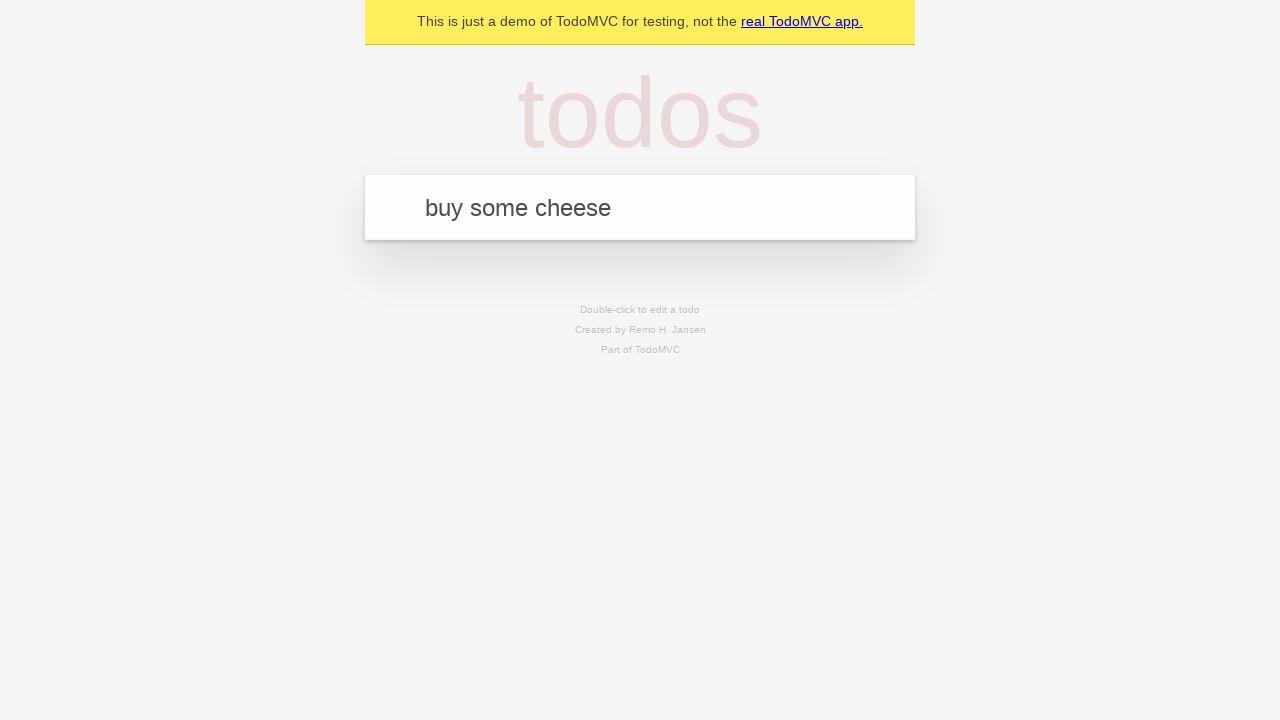

Pressed Enter to add first todo on .new-todo
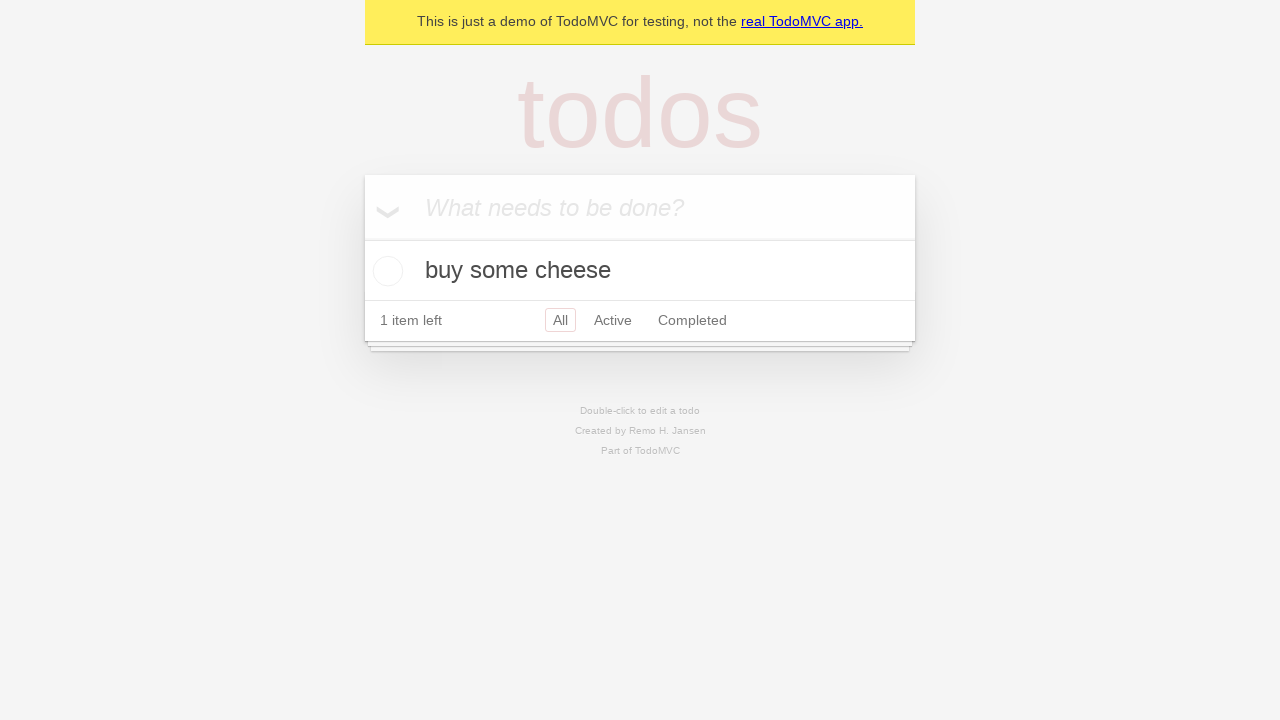

Filled new todo input with 'feed the cat' on .new-todo
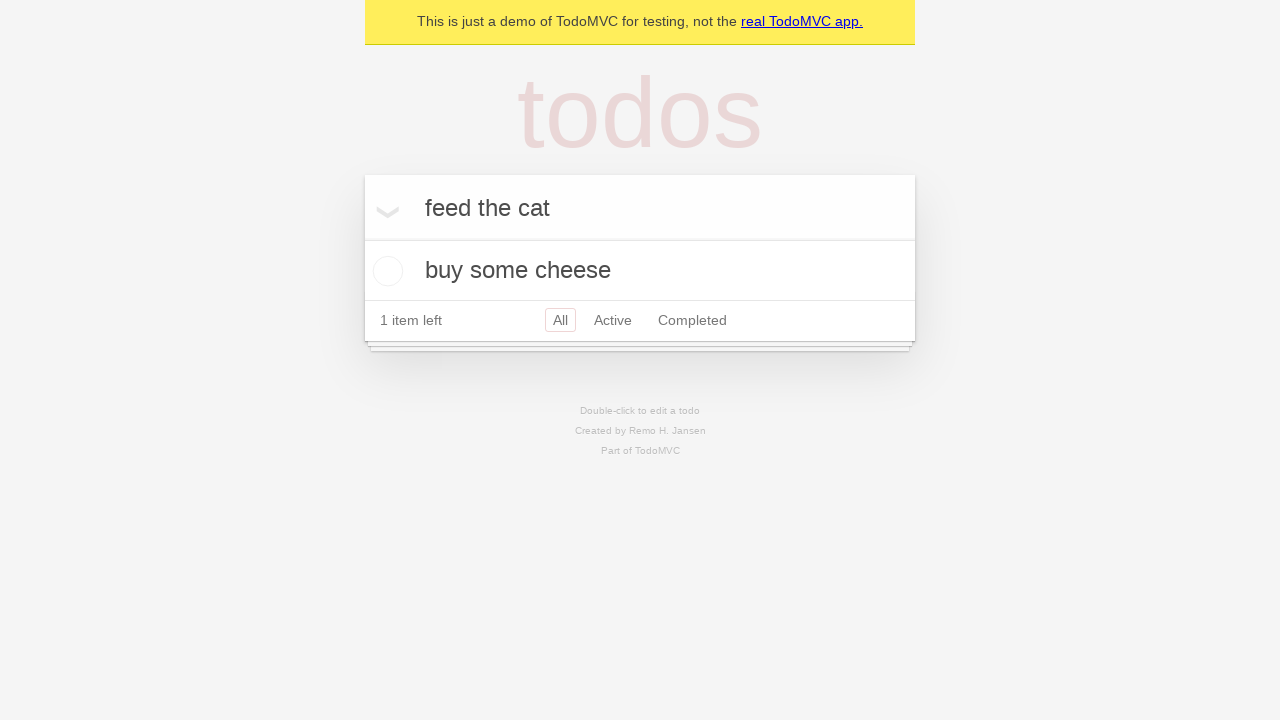

Pressed Enter to add second todo on .new-todo
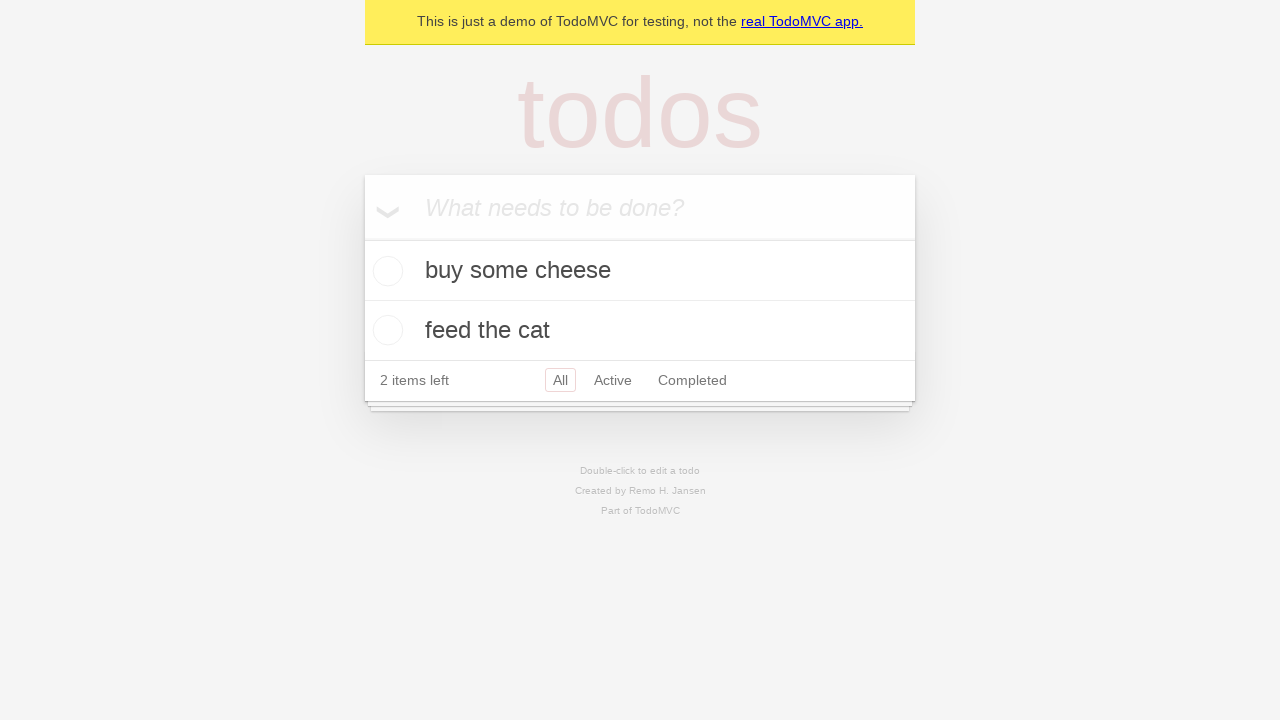

Filled new todo input with 'book a doctors appointment' on .new-todo
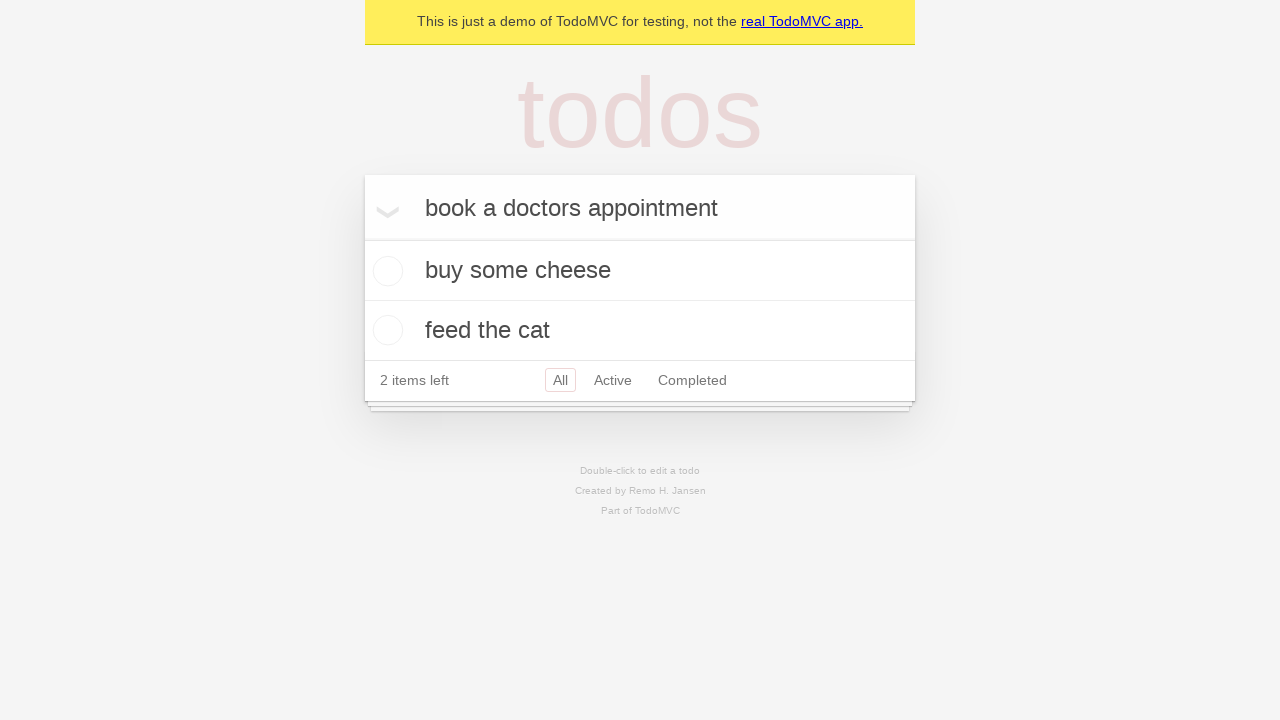

Pressed Enter to add third todo on .new-todo
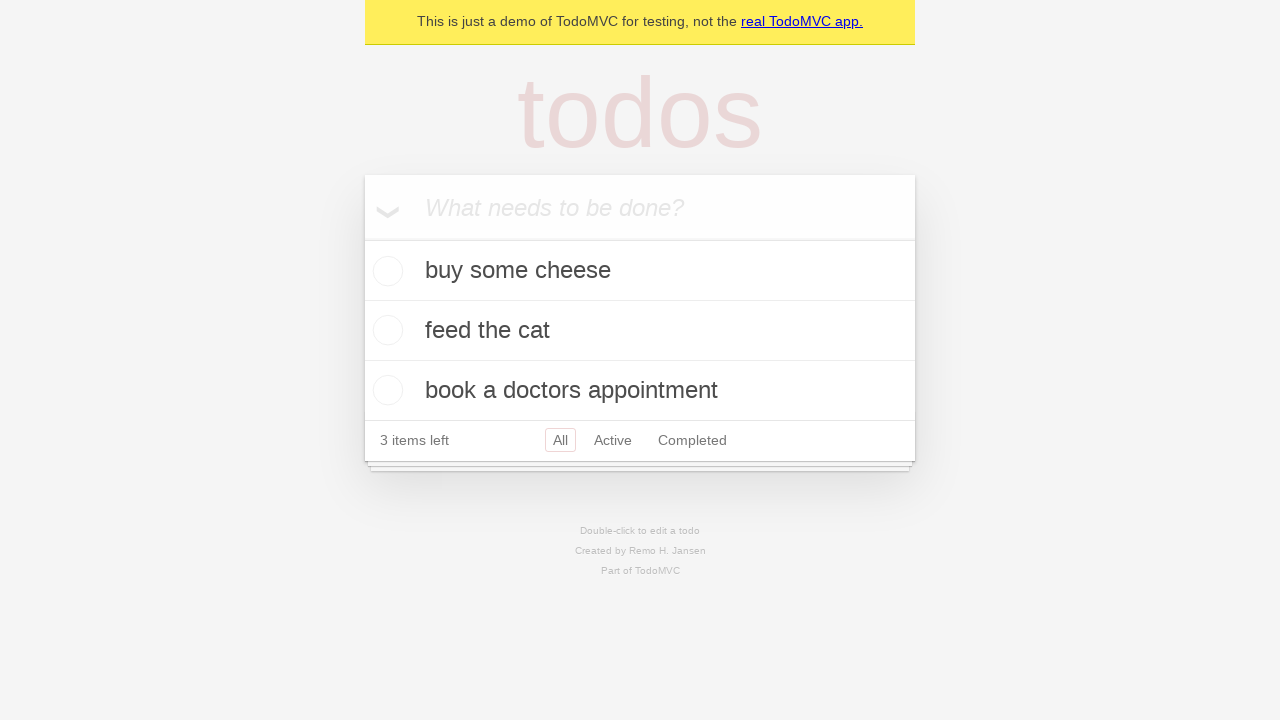

Double-clicked second todo item to enter edit mode at (640, 331) on .todo-list li >> nth=1
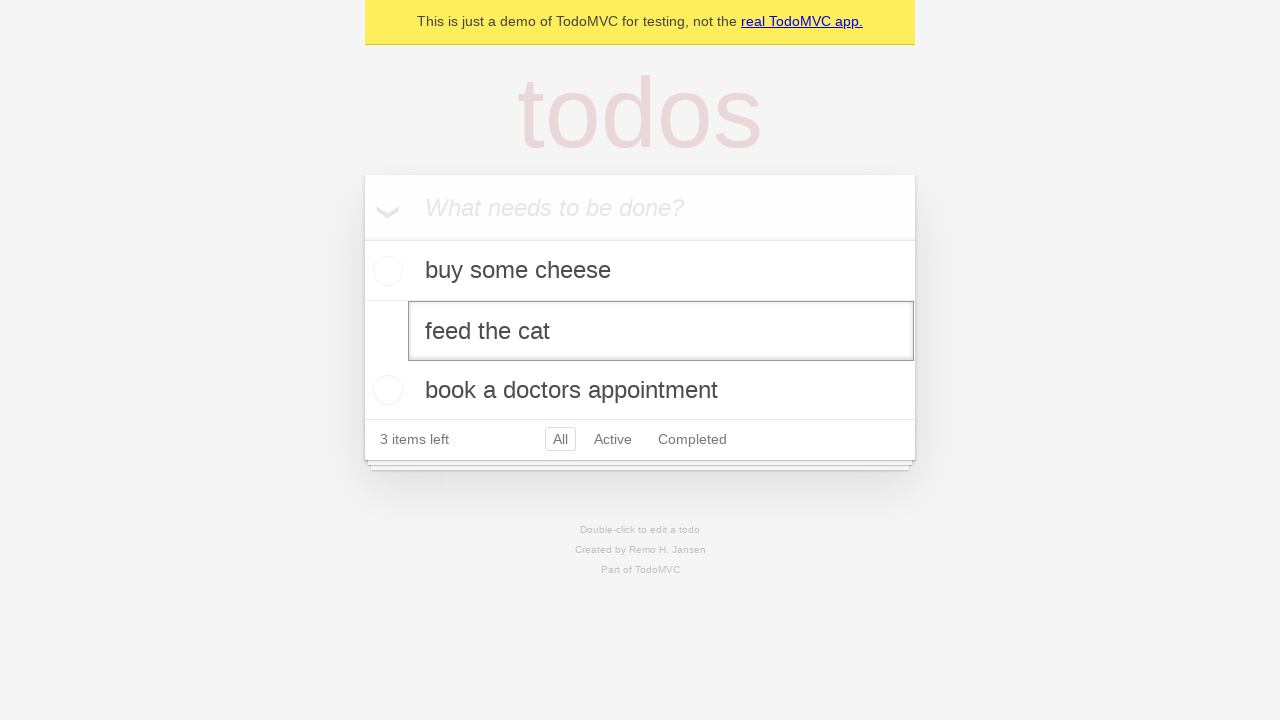

Filled edit field with new text 'buy some sausages' on .todo-list li >> nth=1 >> .edit
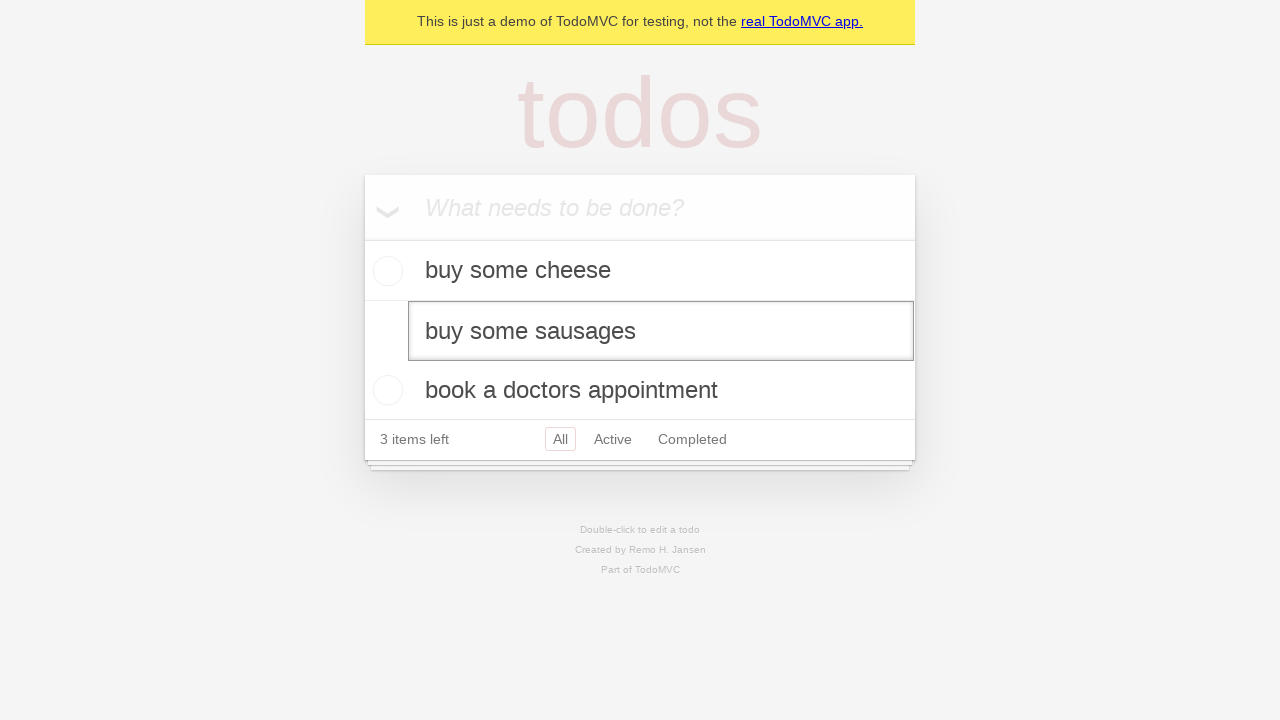

Pressed Enter to save the edited todo on .todo-list li >> nth=1 >> .edit
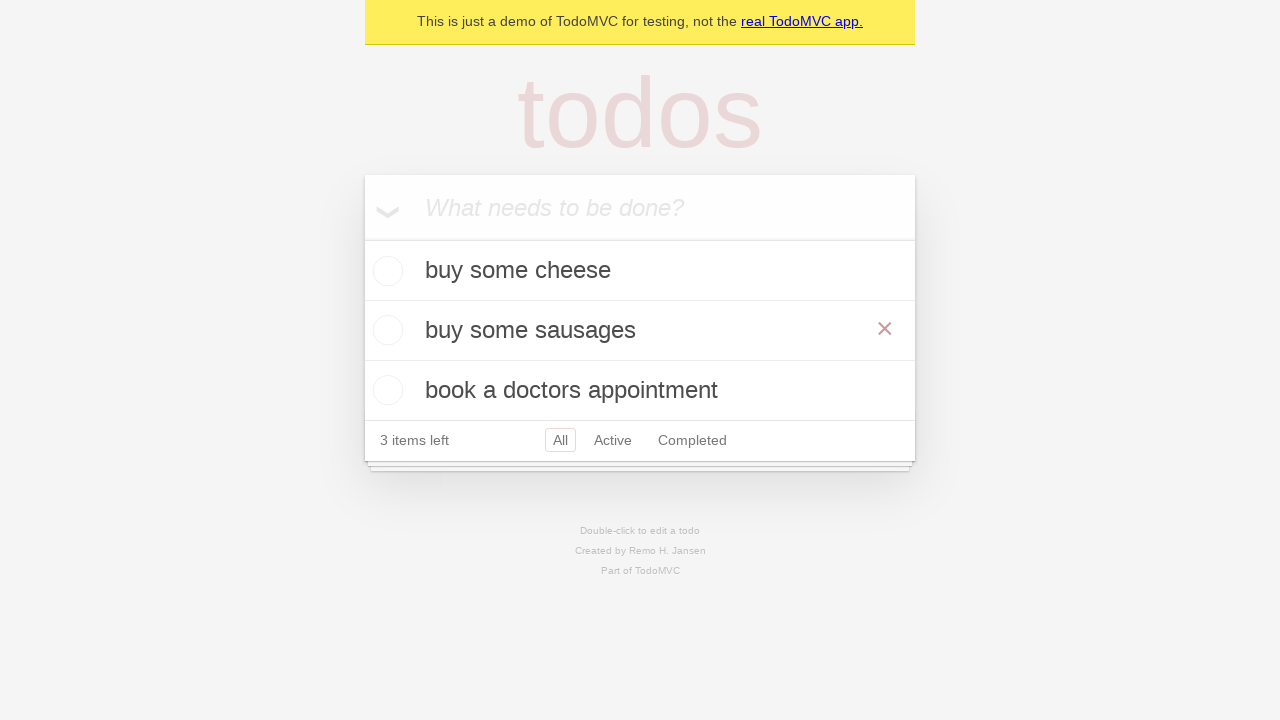

Verified updated todo text 'buy some sausages' is displayed
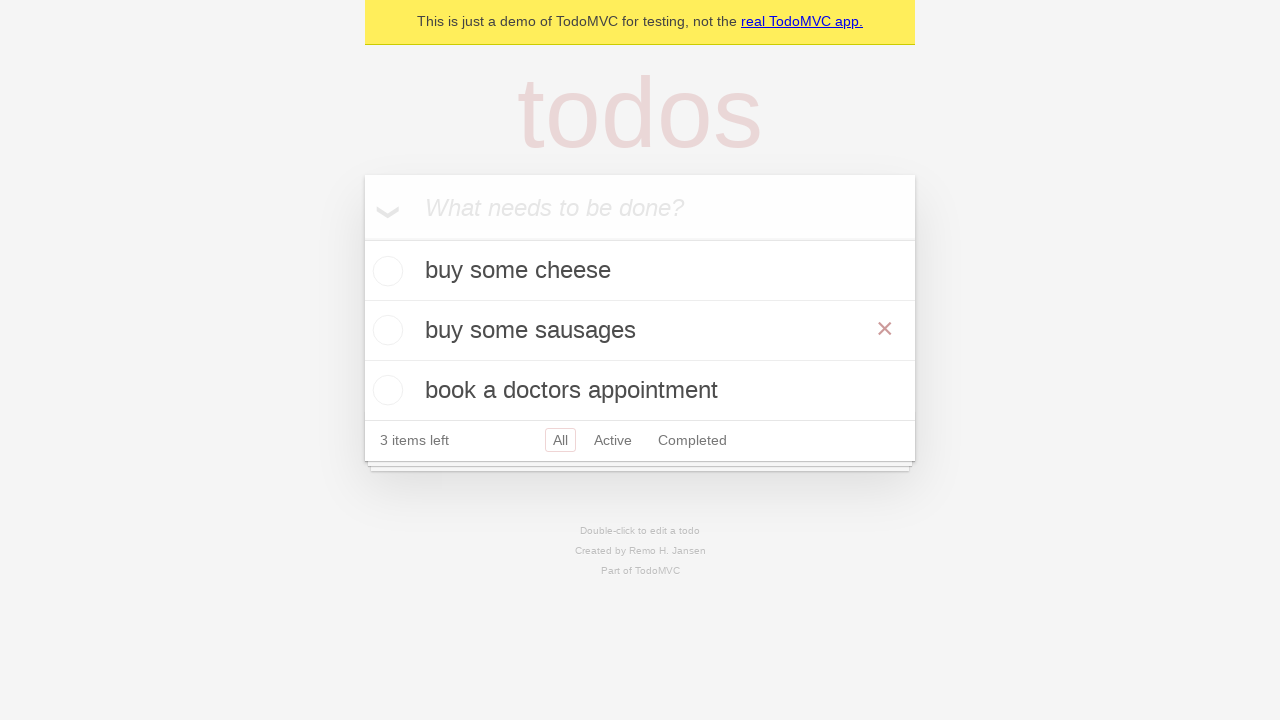

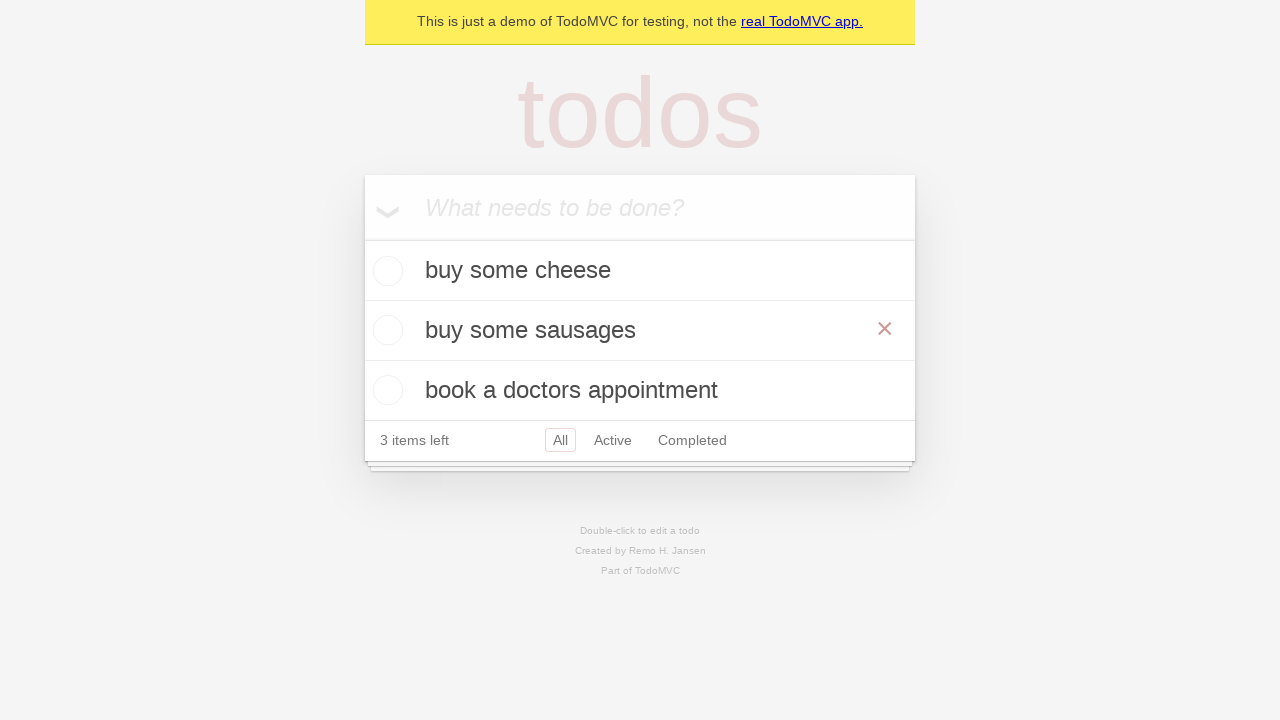